Tests a registration form by filling in required fields and submitting the form, then verifying the success message

Starting URL: http://suninjuly.github.io/registration1.html

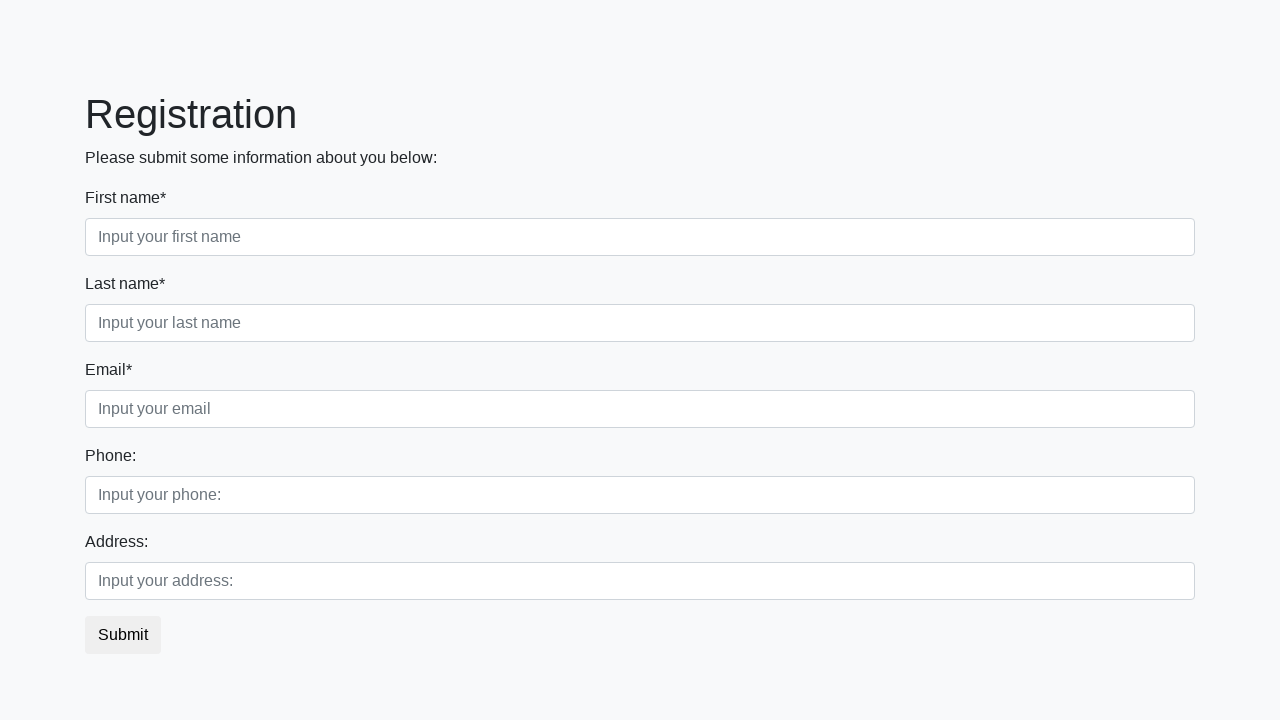

Filled first name field with 'John' on input.form-control.first:required
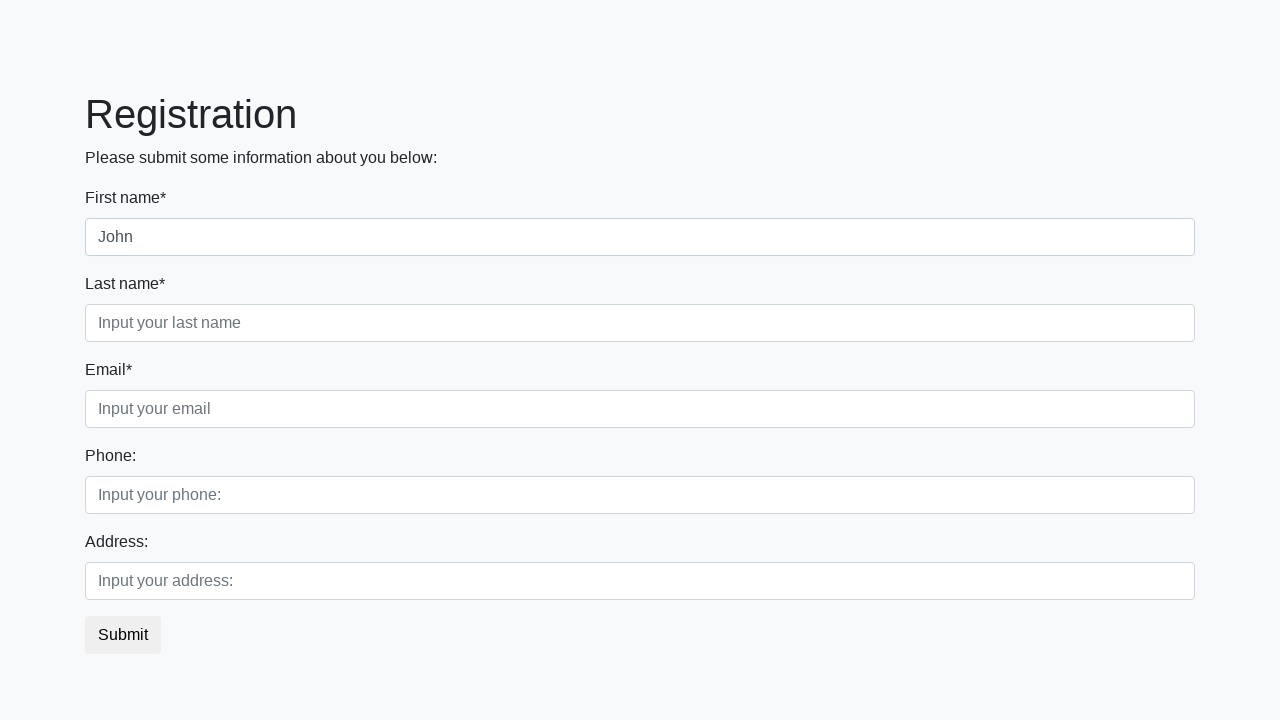

Filled last name field with 'Doe' on input.form-control.second:required
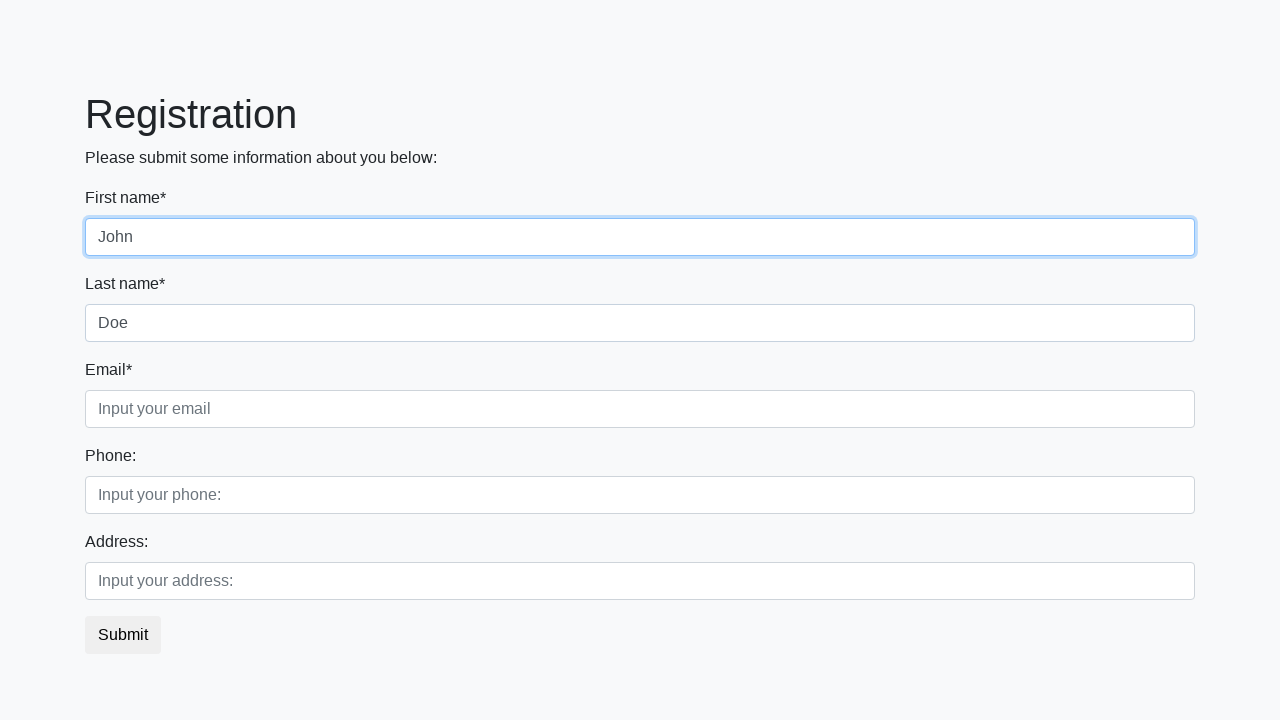

Filled email field with 'john.doe@example.com' on input.form-control.third:required
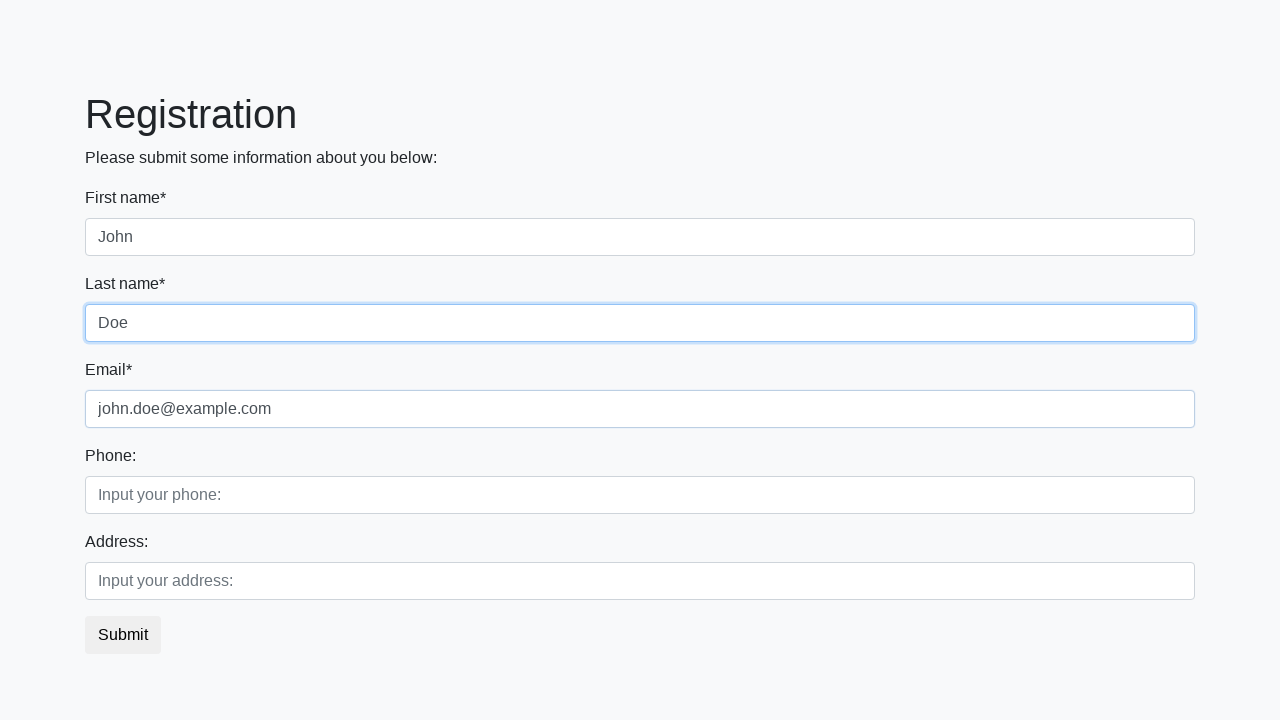

Clicked submit button to register at (123, 635) on button.btn
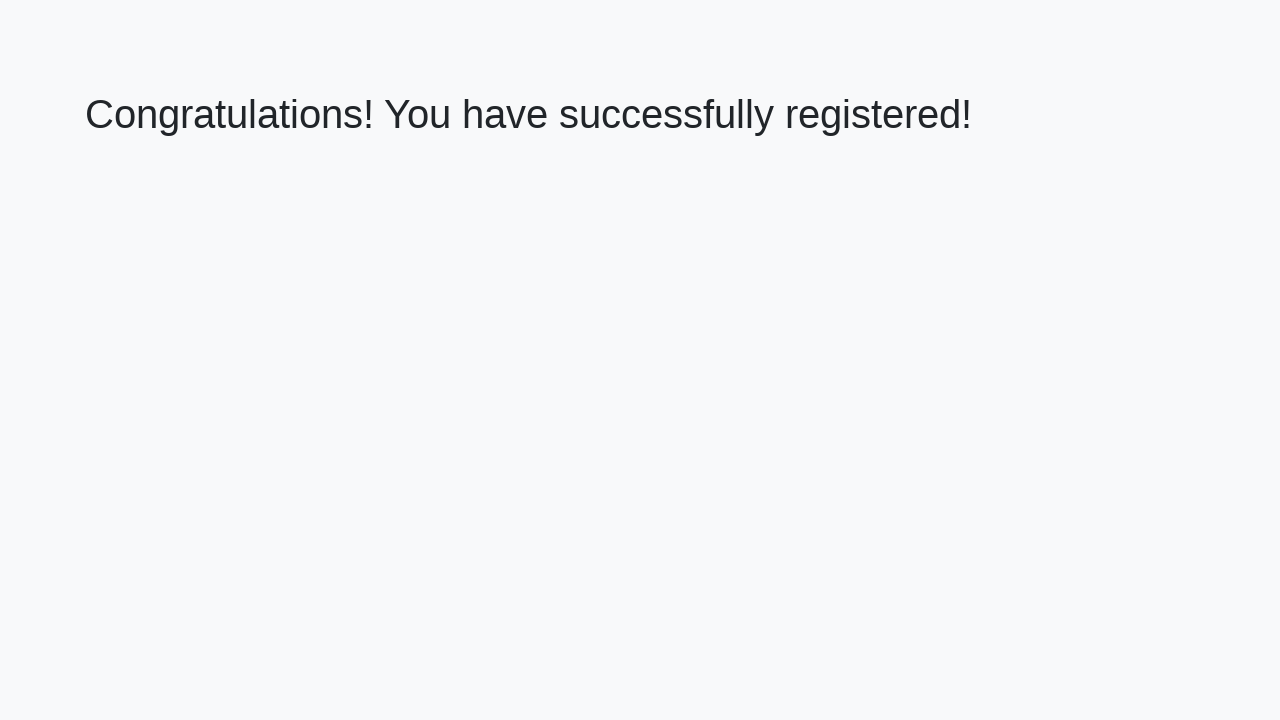

Success message heading loaded
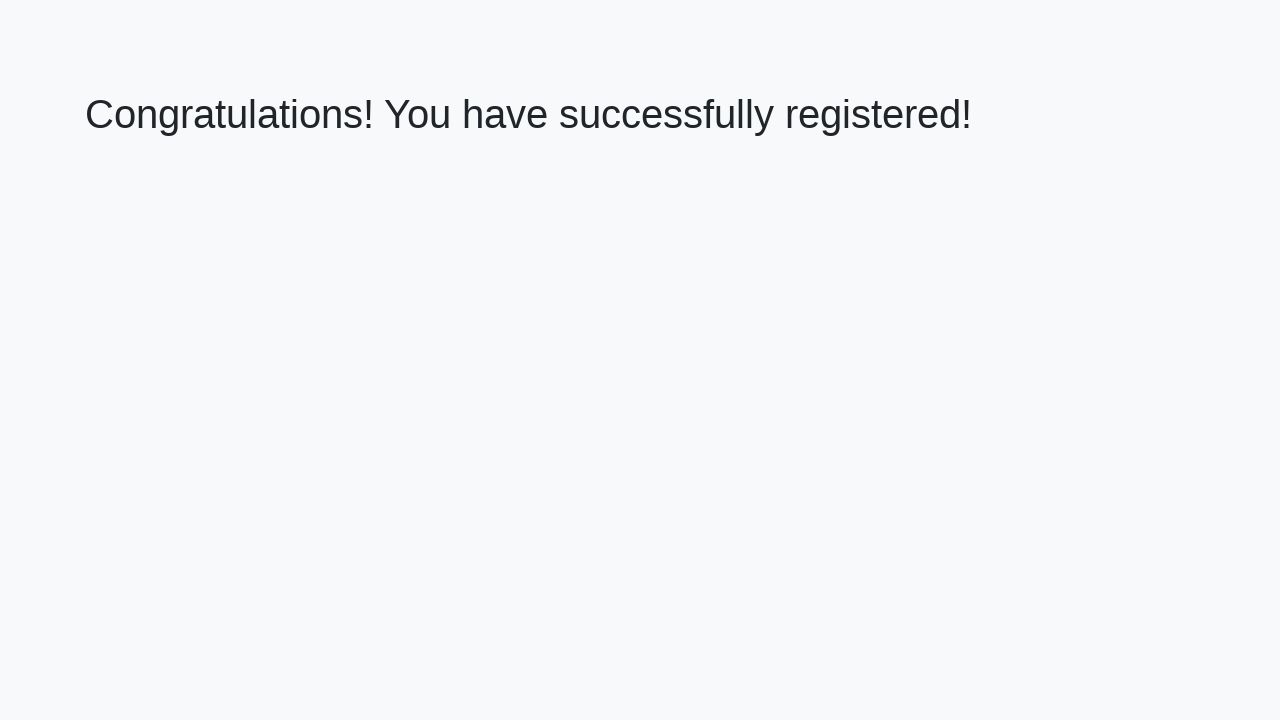

Located success message heading element
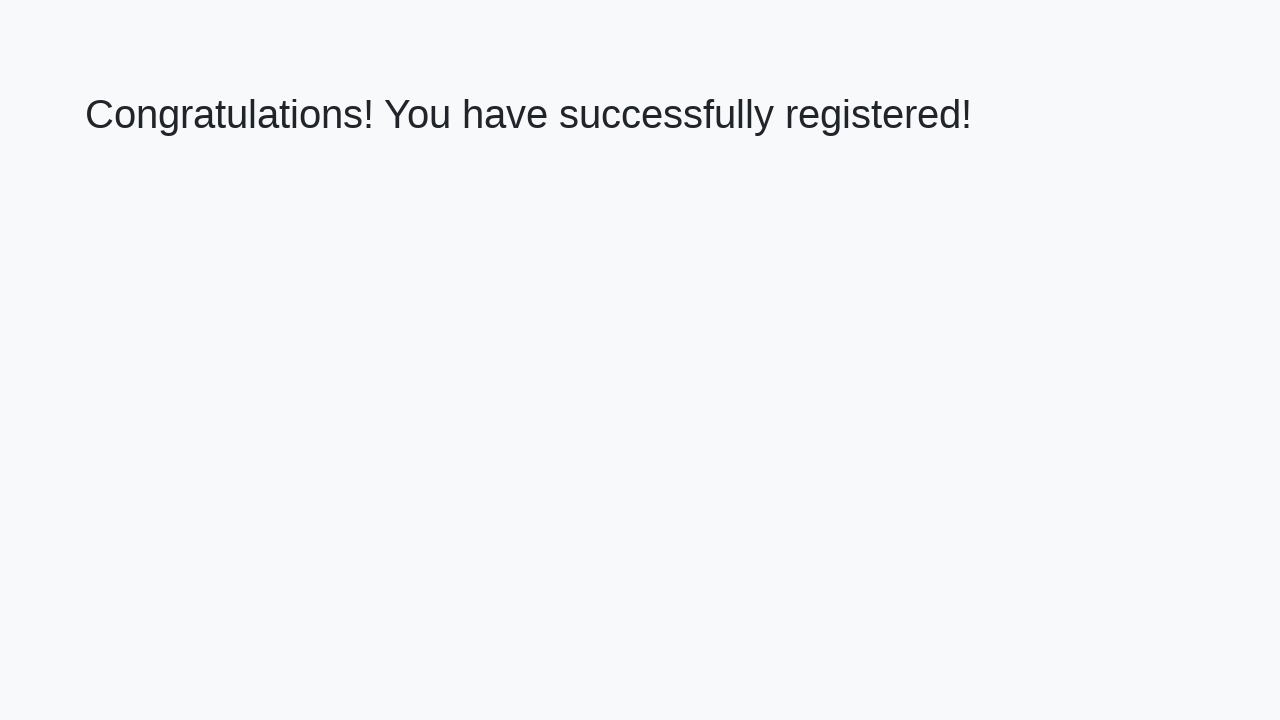

Verified success message: 'Congratulations! You have successfully registered!'
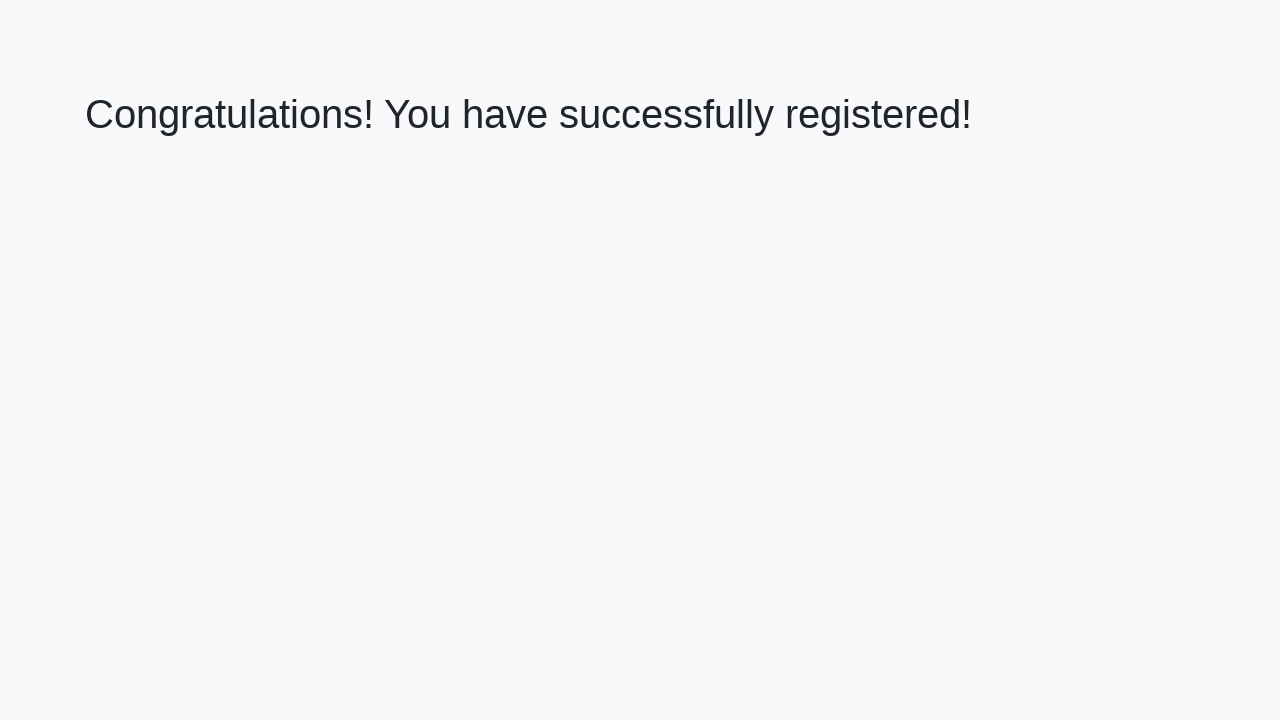

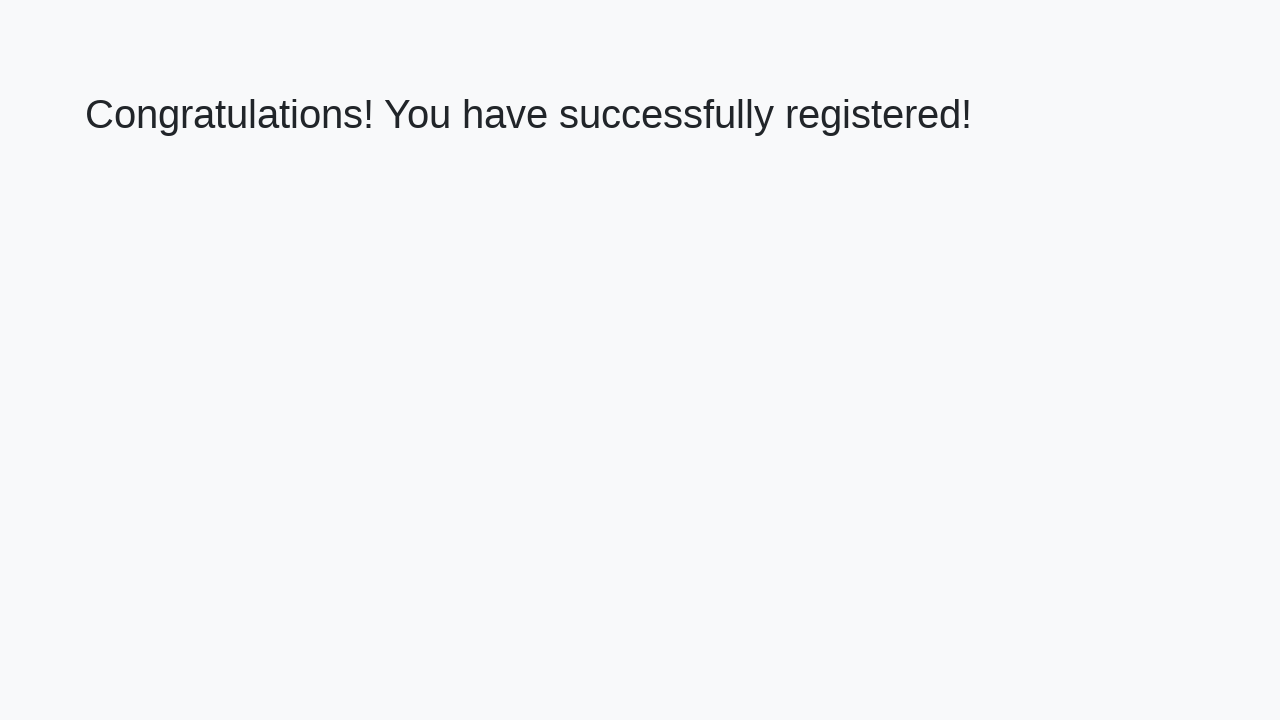